Tests JavaScript alert and confirm dialog handling by entering a name, triggering alerts, accepting one and dismissing another

Starting URL: https://rahulshettyacademy.com/AutomationPractice/

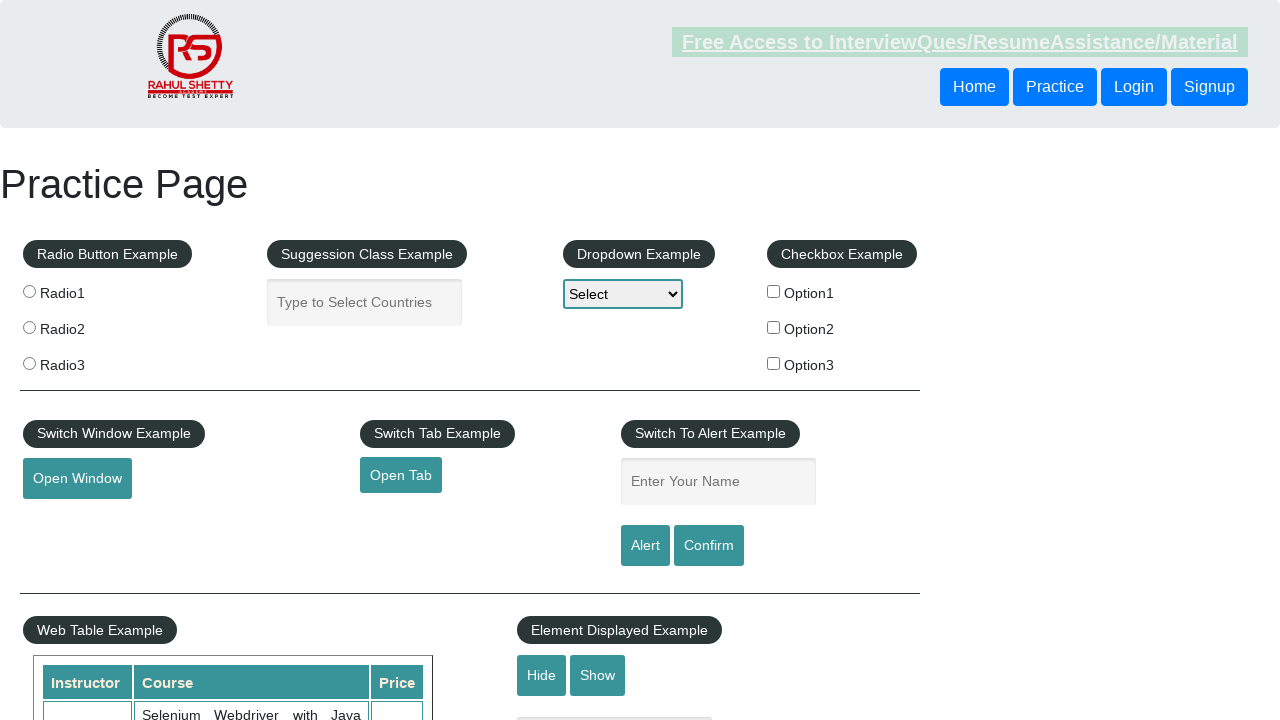

Filled name input field with 'Swetha' on #name
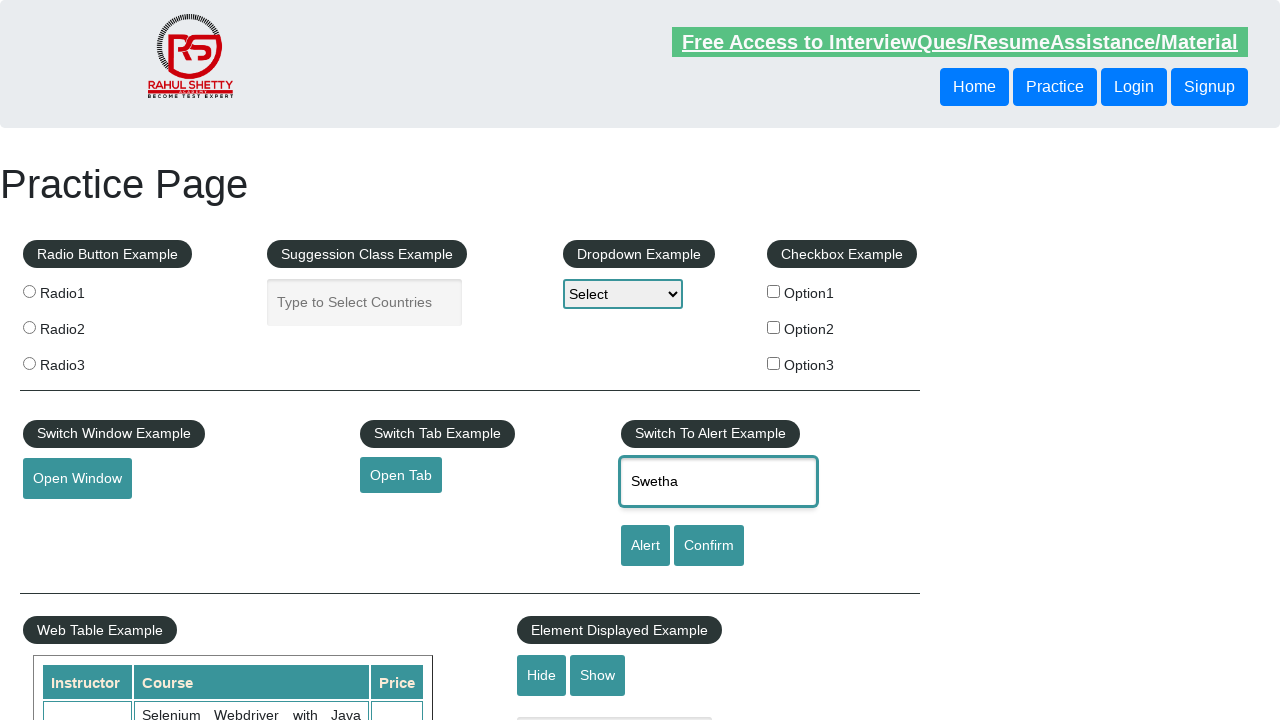

Clicked alert button to trigger JavaScript alert dialog at (645, 546) on #alertbtn
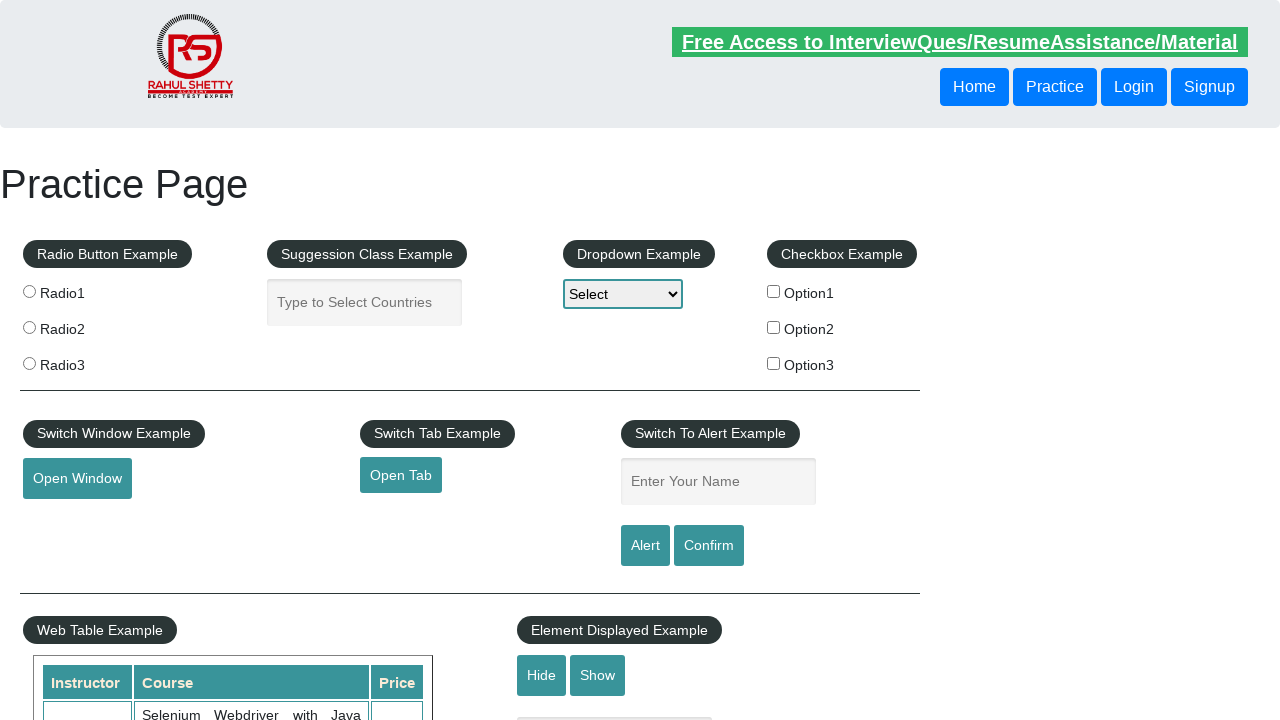

Set up dialog handler to accept alert
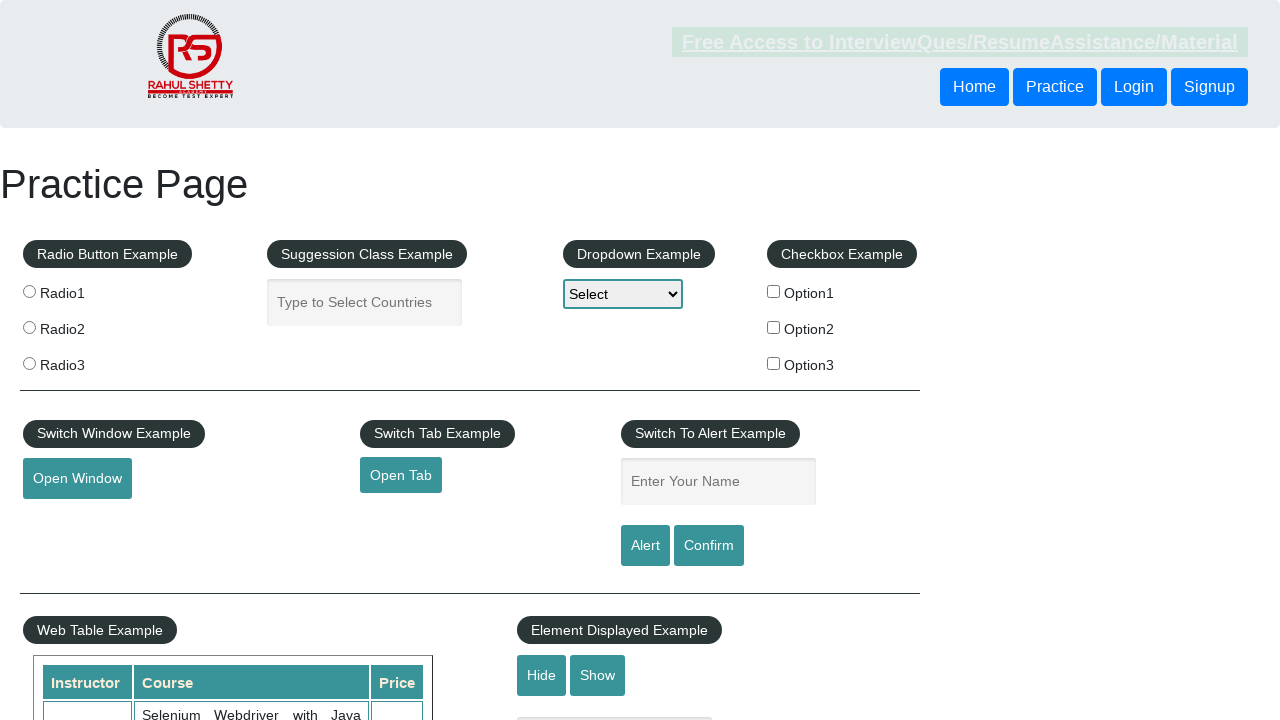

Waited 500ms for alert dialog to be processed
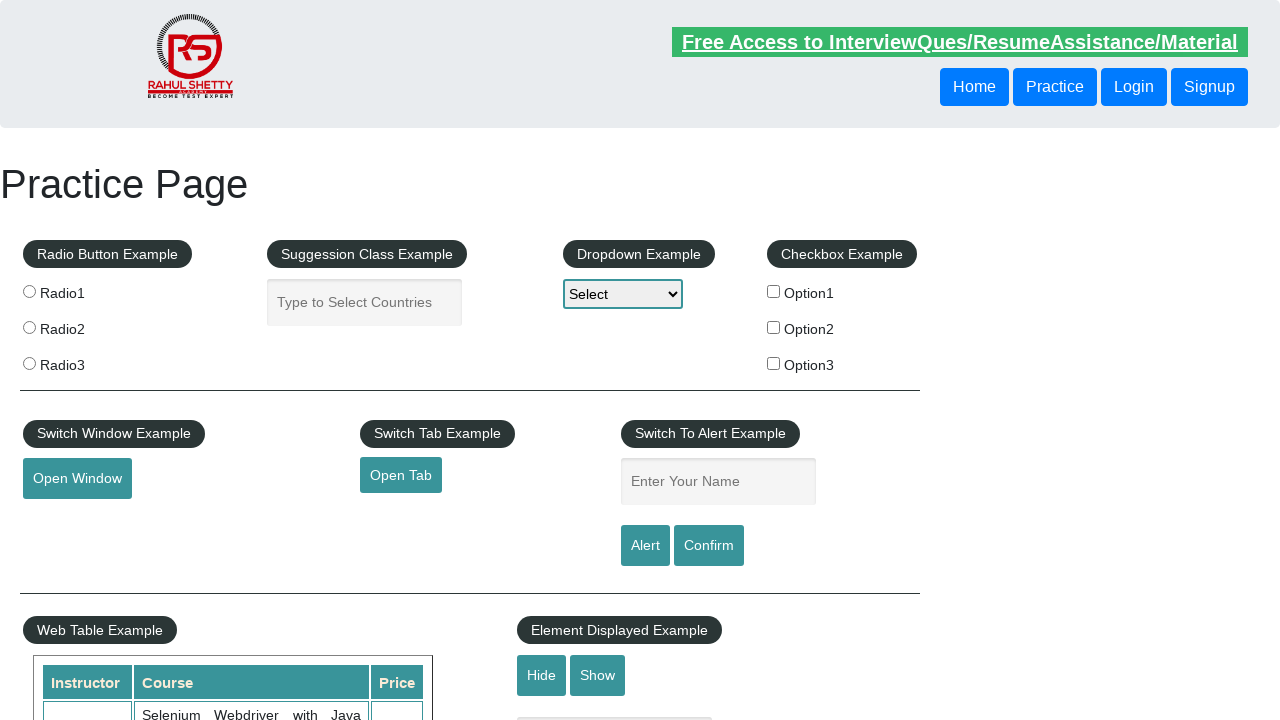

Clicked confirm button to trigger JavaScript confirm dialog at (709, 546) on #confirmbtn
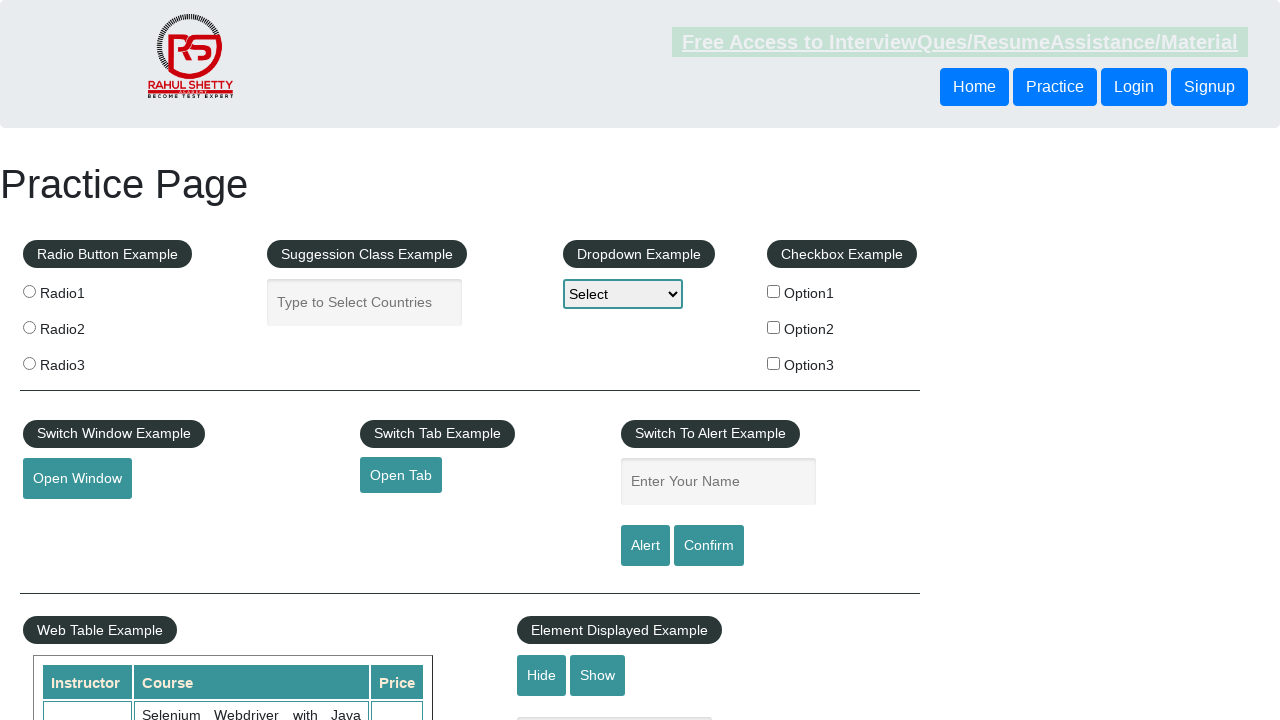

Set up dialog handler to dismiss confirm dialog
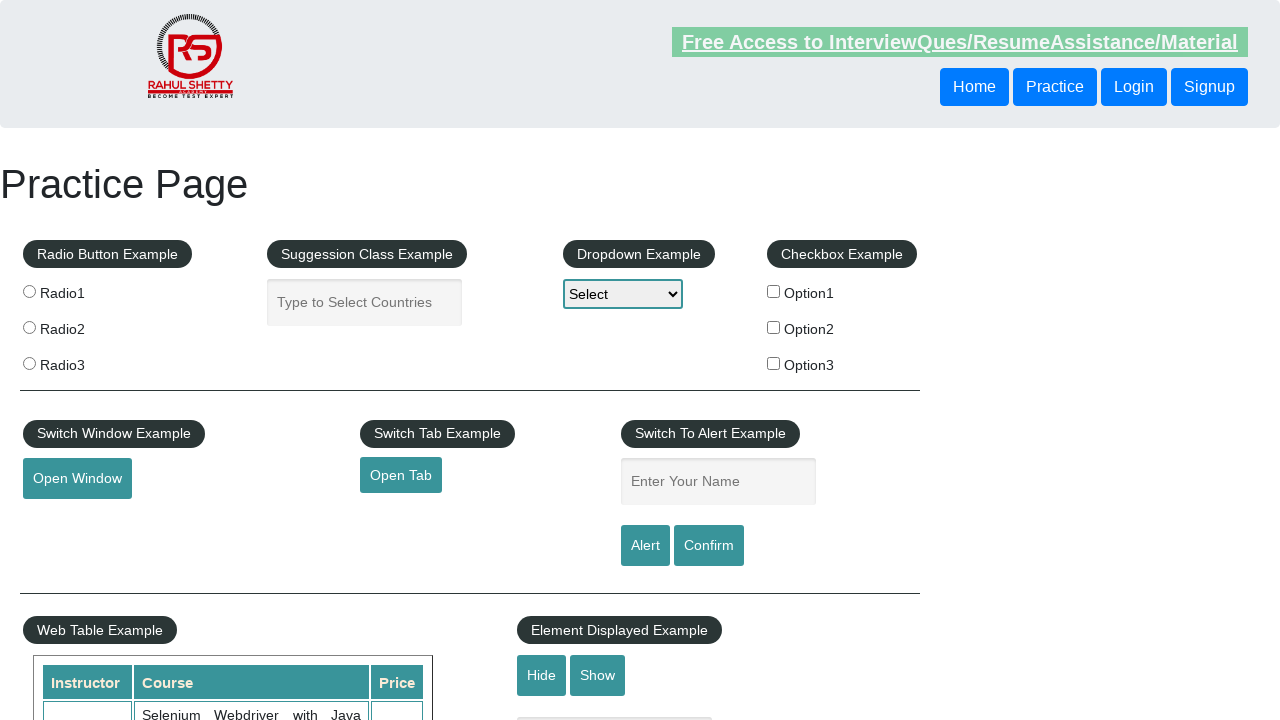

Waited 500ms for confirm dialog to be processed
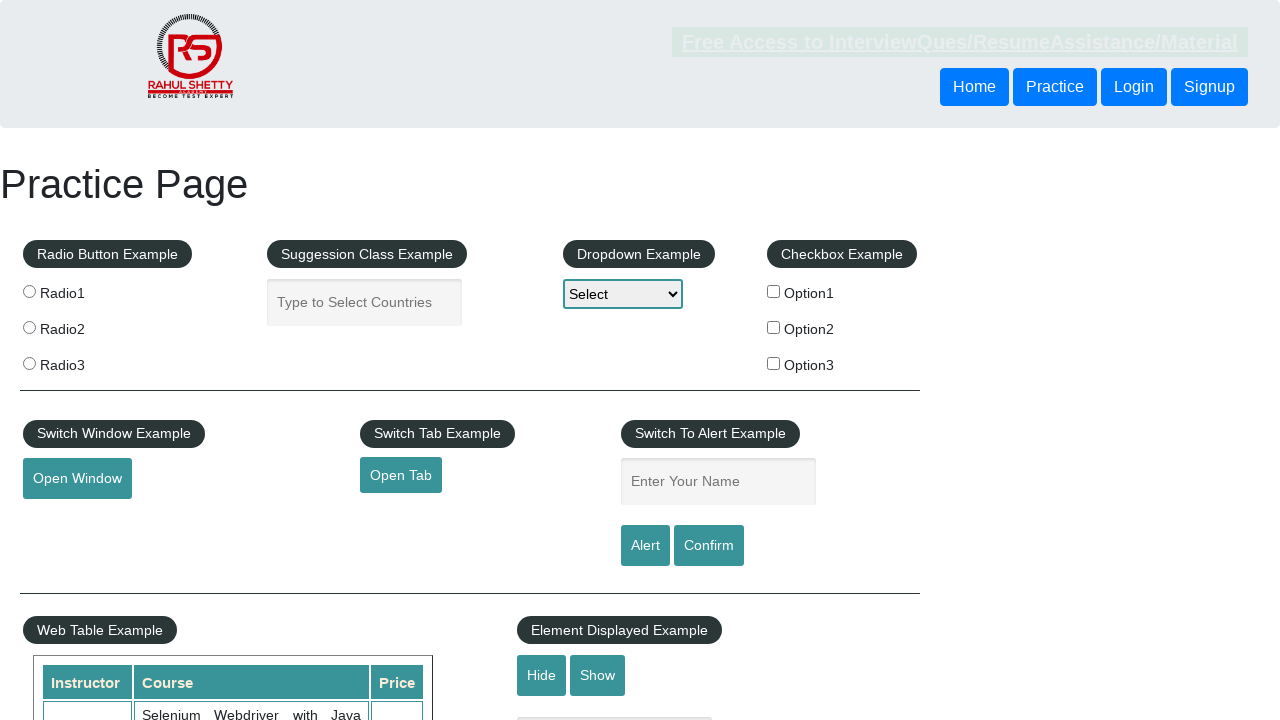

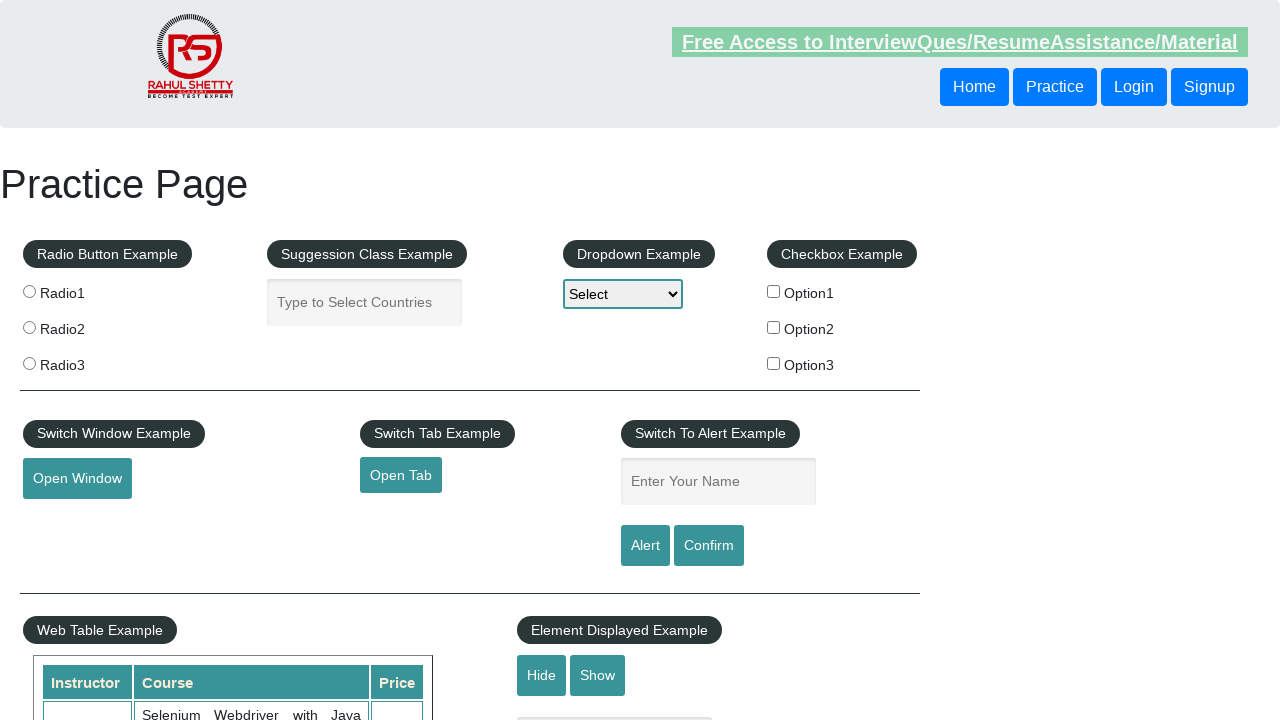